Tests handling a confirm dialog by clicking the Cancel button and verifying the result message

Starting URL: https://the-internet.herokuapp.com/javascript_alerts

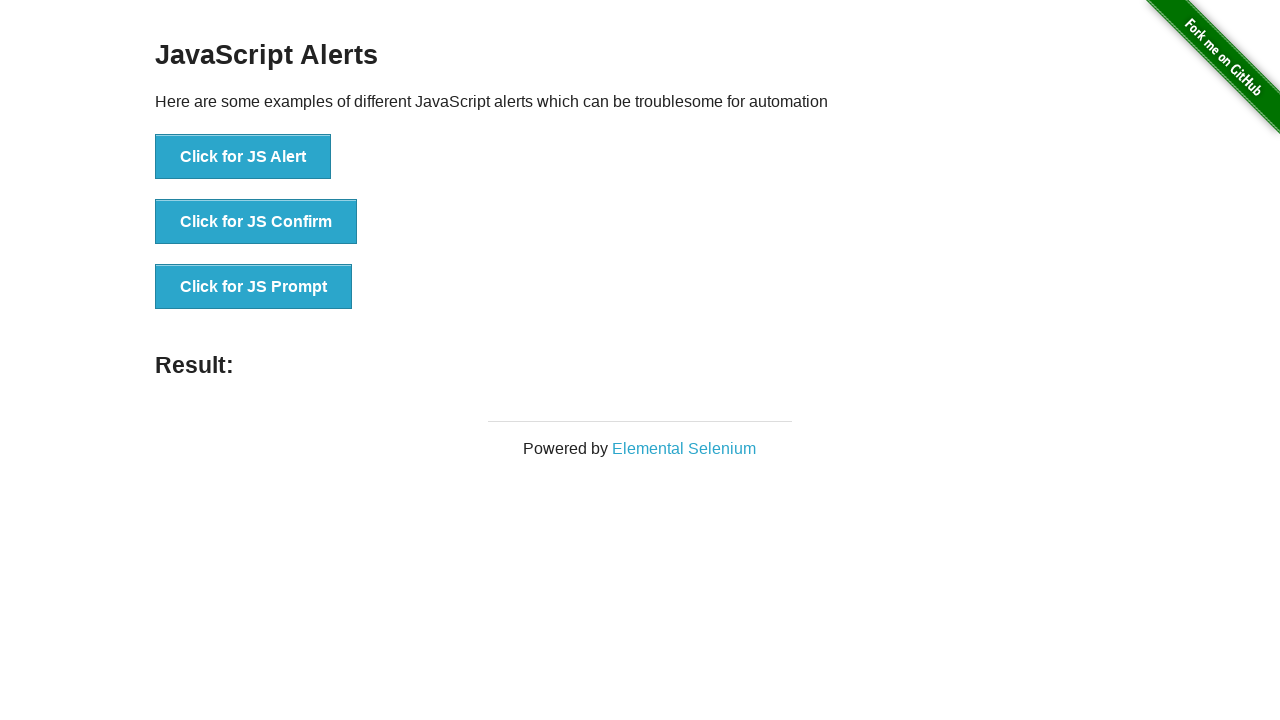

Set up dialog handler to dismiss confirm dialogs
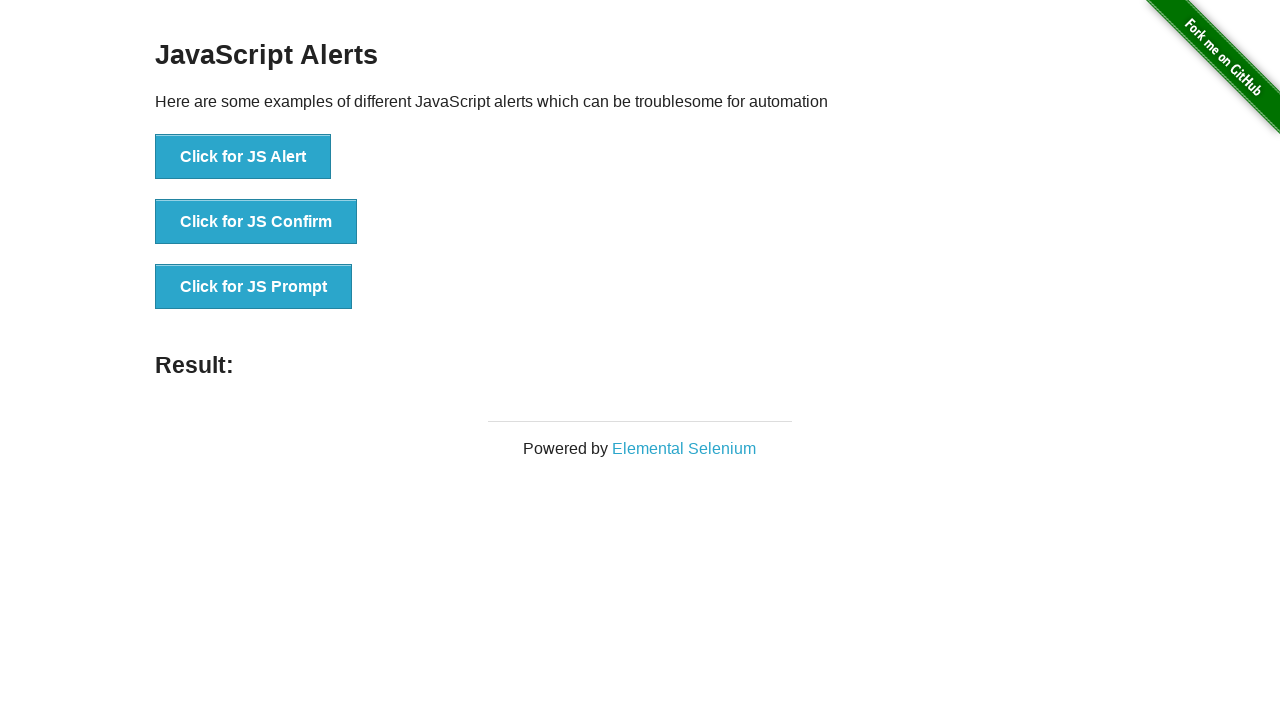

Clicked the 'Click for JS Confirm' button to trigger the confirm dialog at (256, 222) on text=Click for JS Confirm
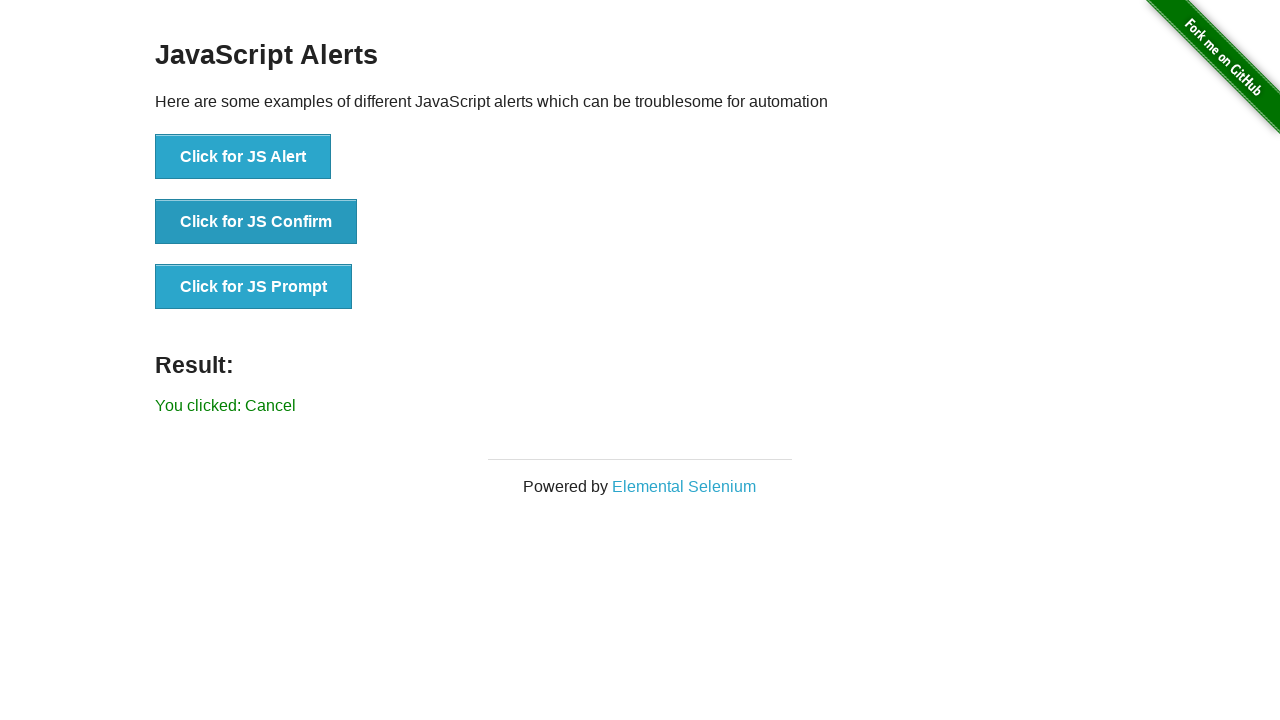

Waited for result message to appear
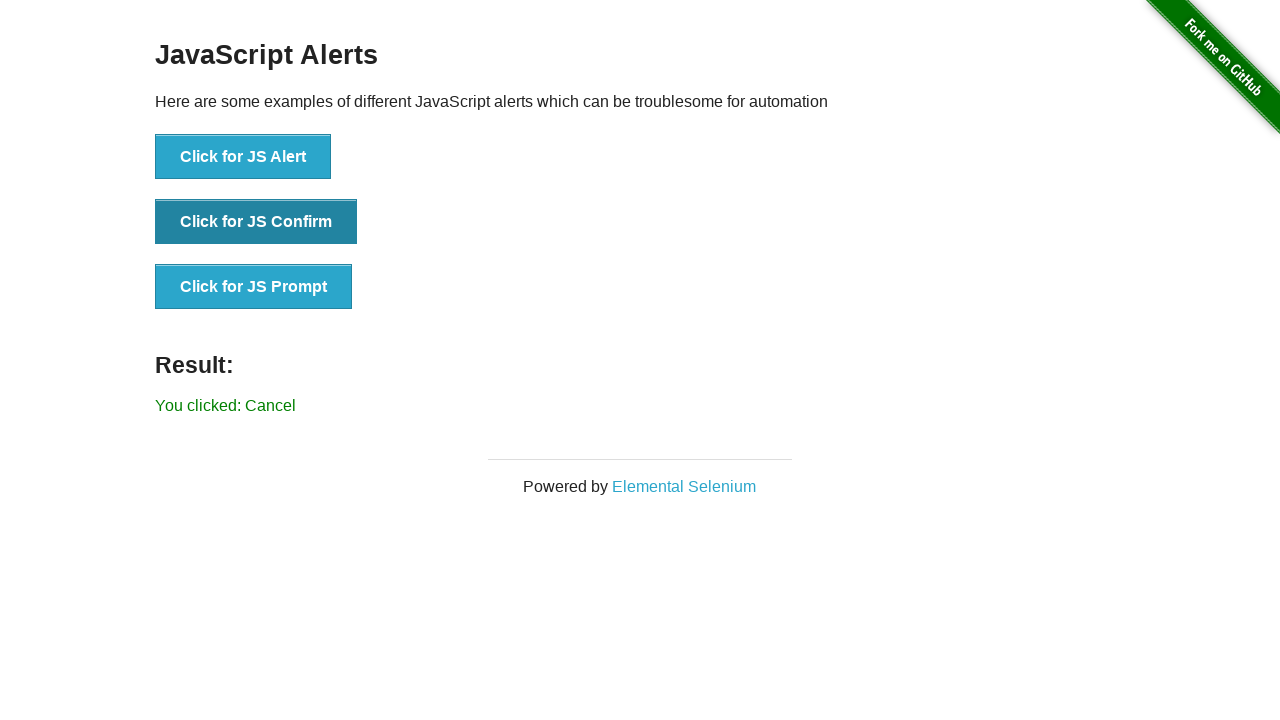

Verified result message shows 'You clicked: Cancel'
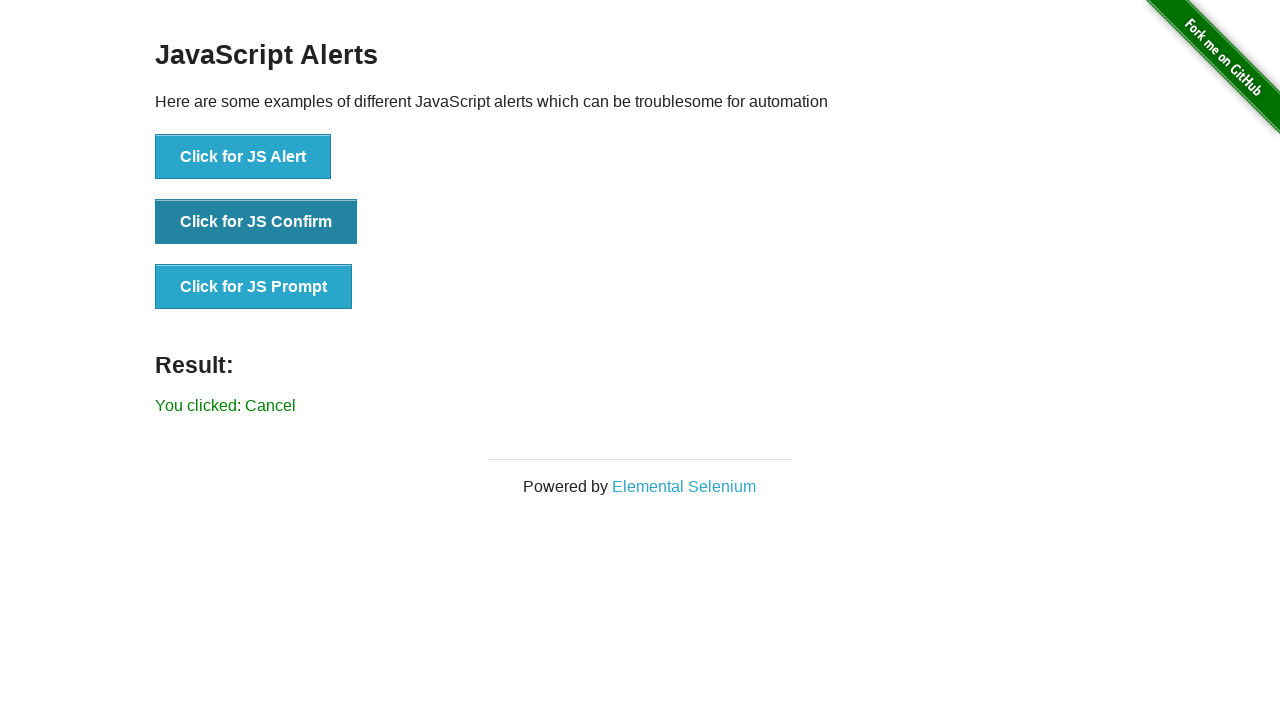

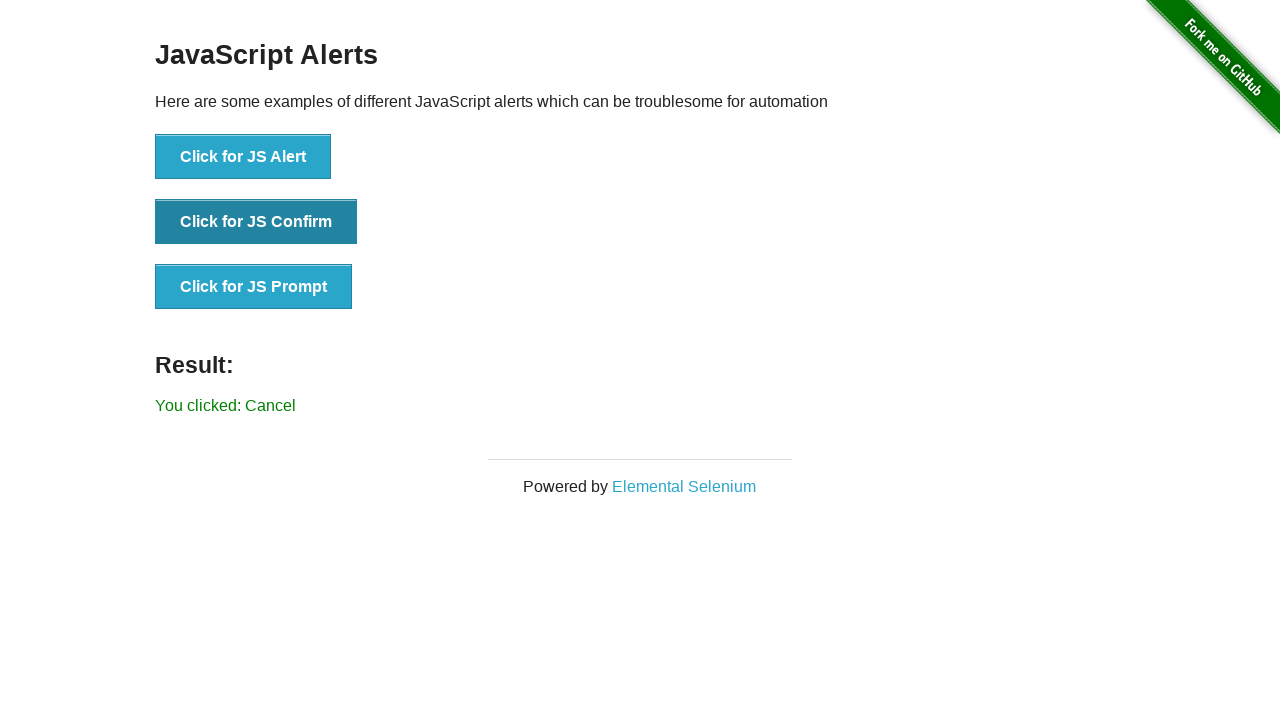